Tests browser window manipulation capabilities including maximizing, minimizing, fullscreen mode, resizing, and repositioning the browser window

Starting URL: https://conrec-infinity-ab.github.io/Selenium-Course/

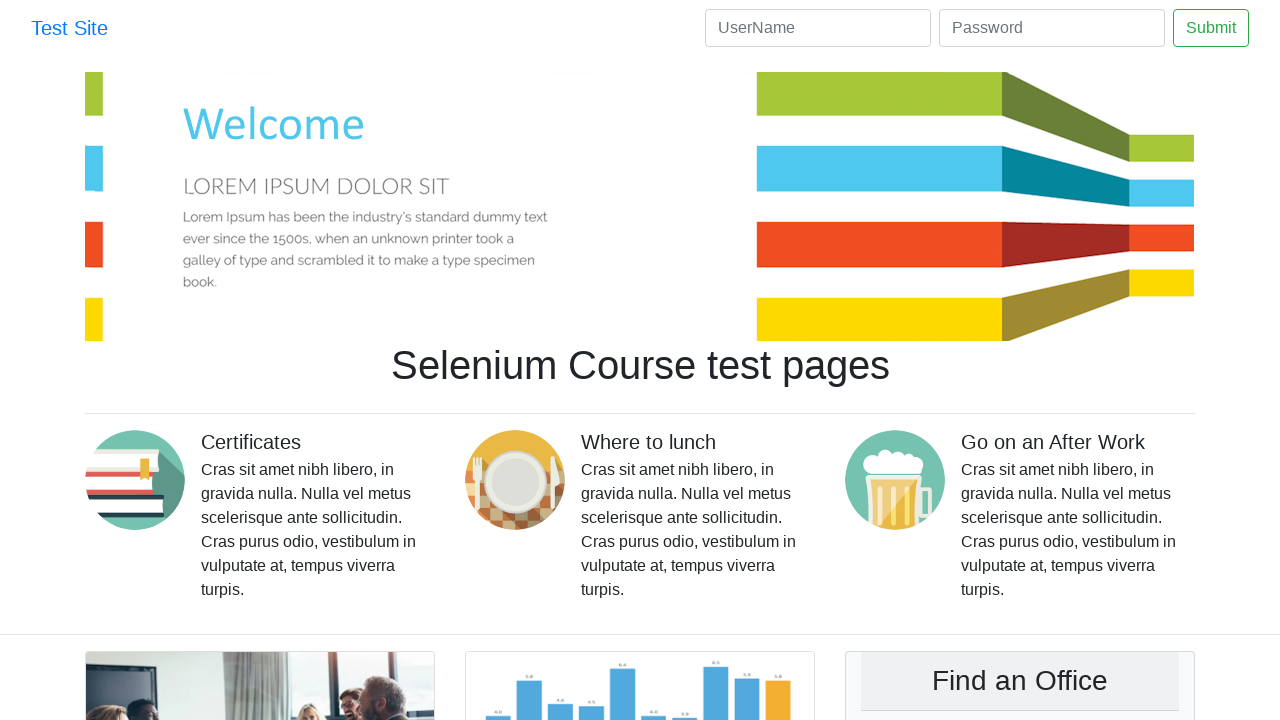

Moved browser window to top-left corner (0, 0)
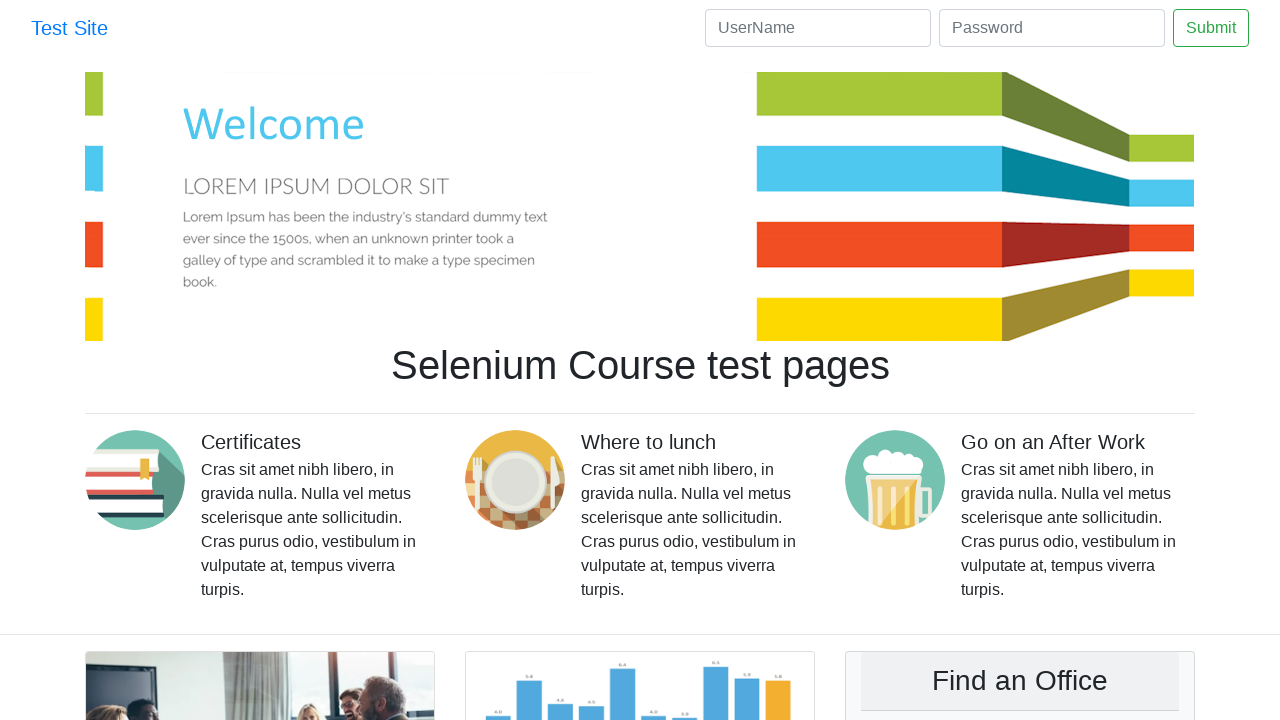

Resized browser window to maximize (full screen dimensions)
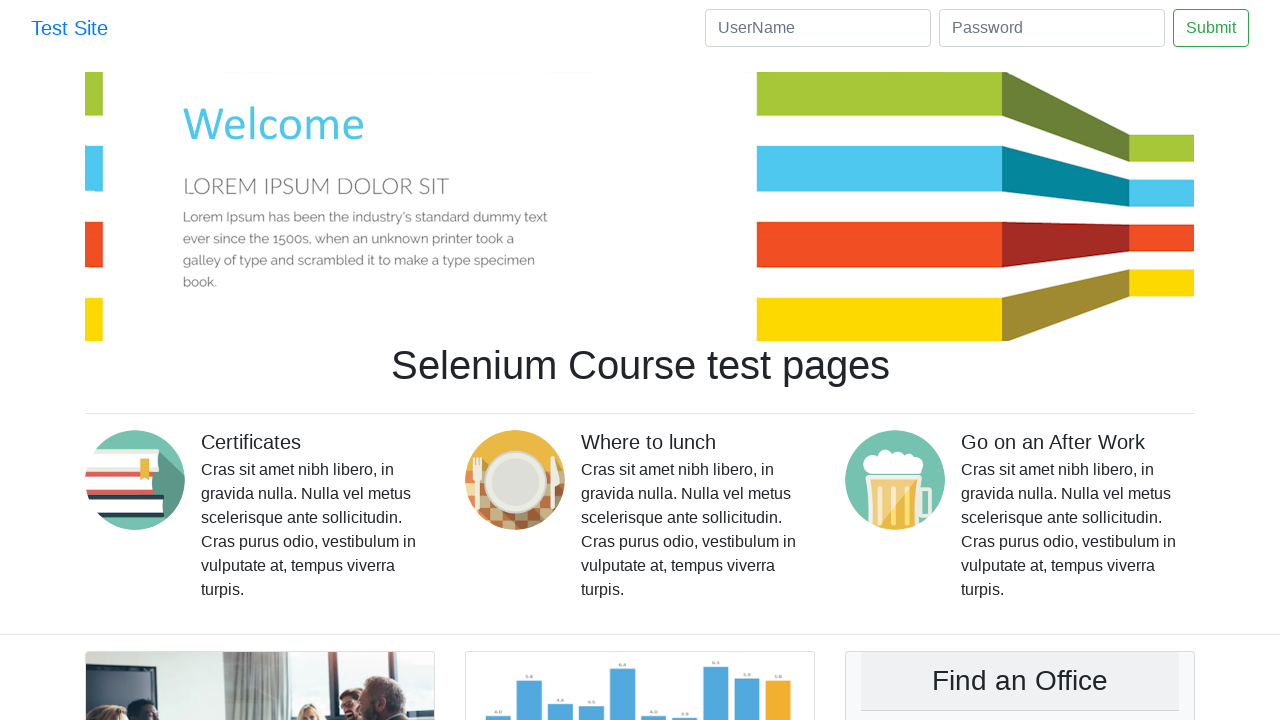

Retrieved window dimensions: {'width': 1280, 'height': 720}
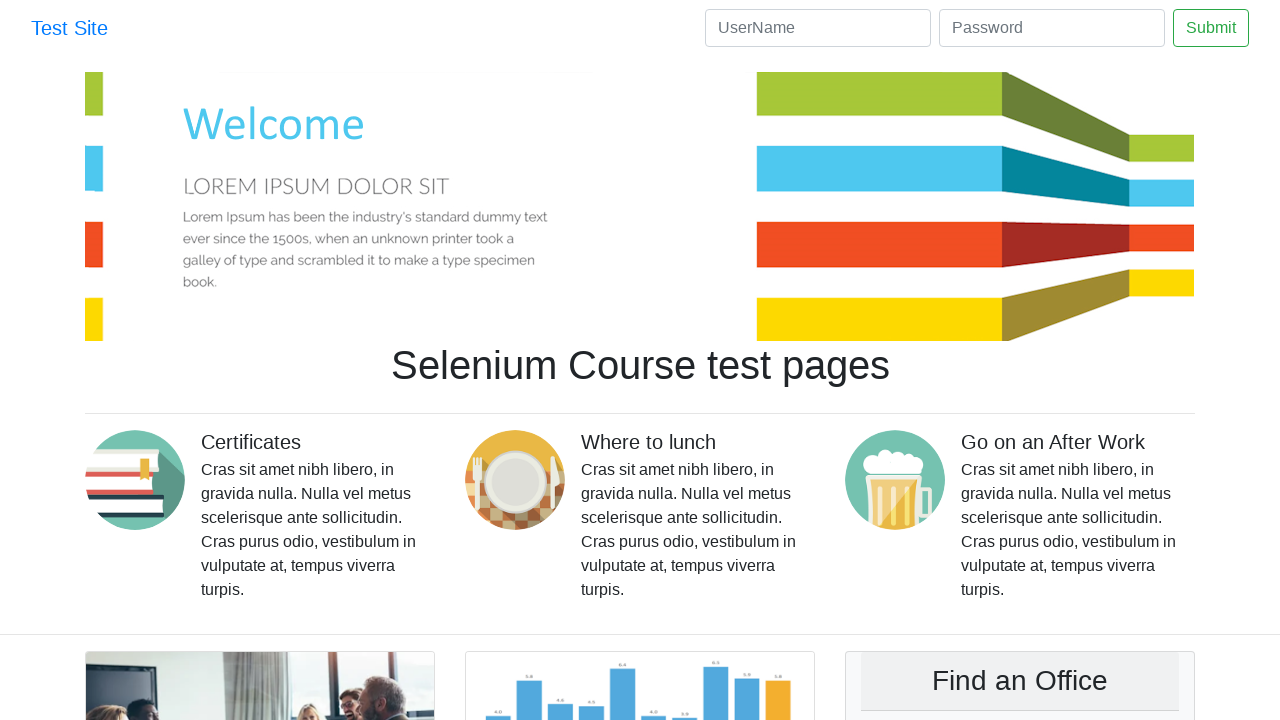

Set viewport size to 800x600
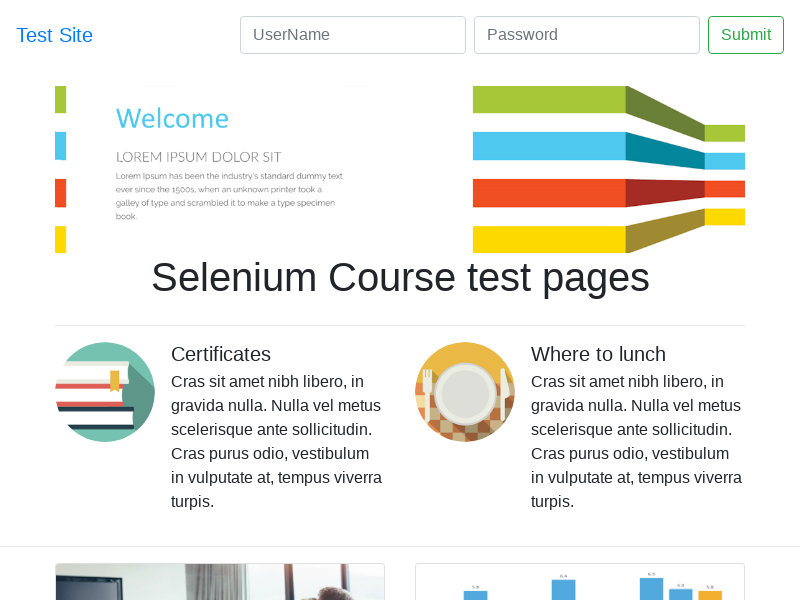

Retrieved window position: {'x': 0, 'y': 0}
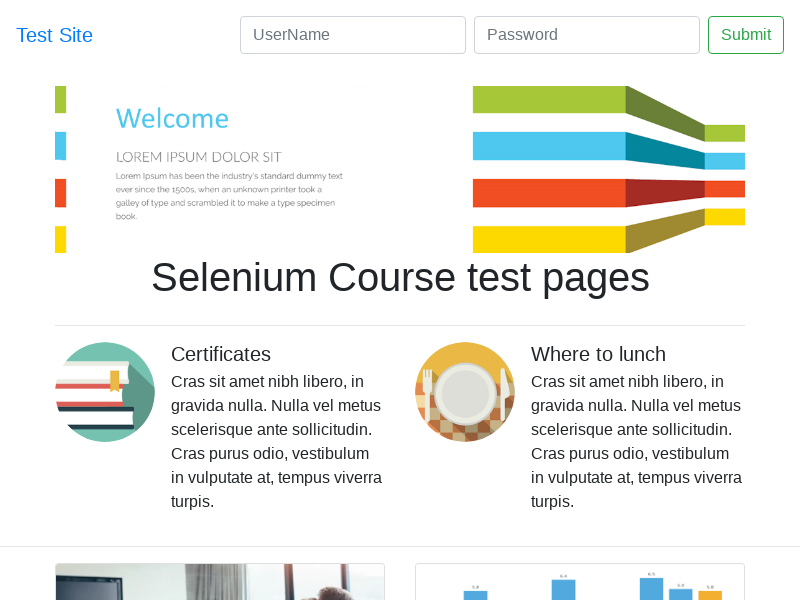

Moved browser window to position (500, 500)
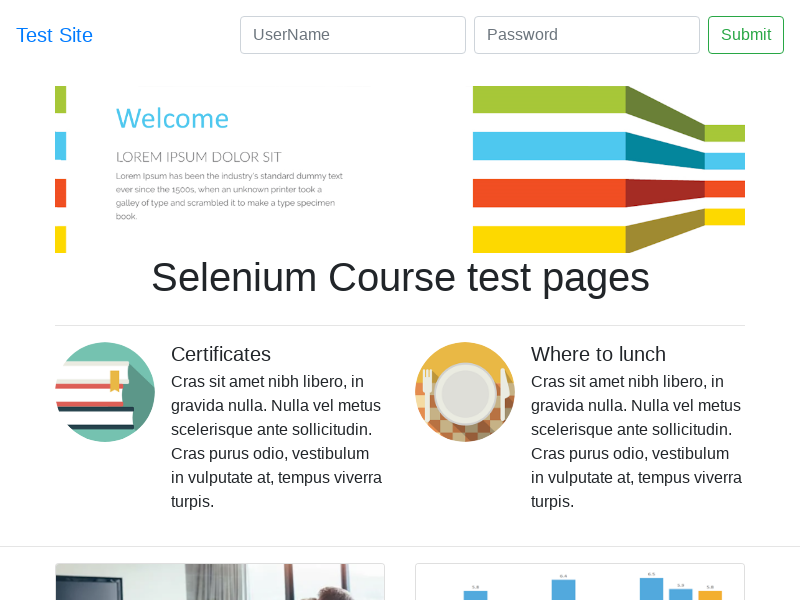

Retrieved updated window position: {'x': 0, 'y': 0}
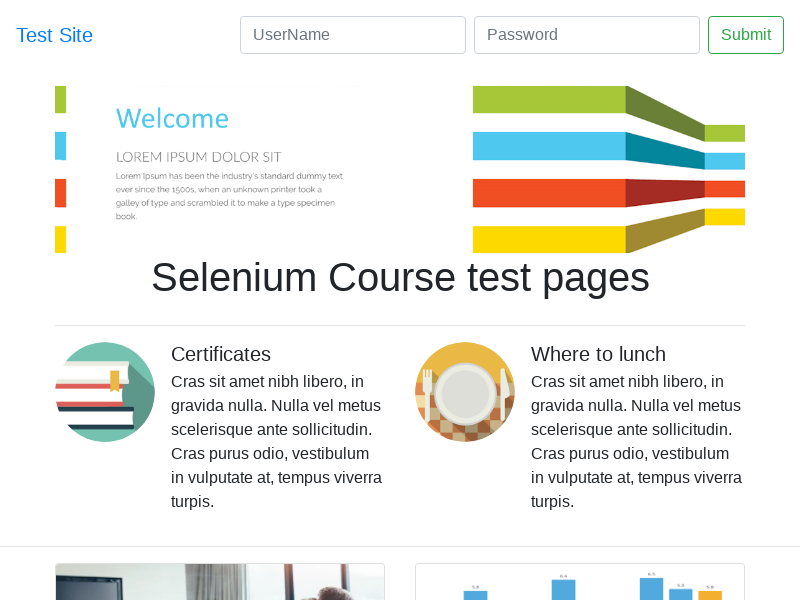

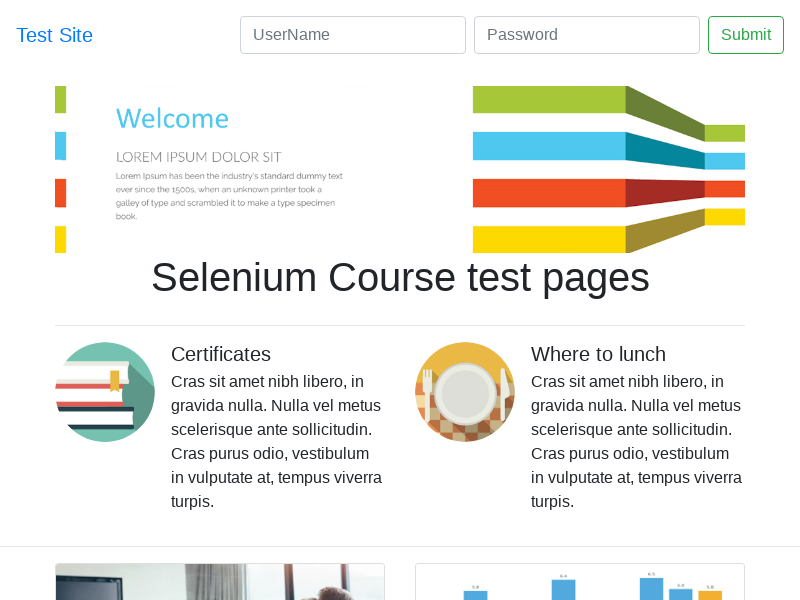